Tests clearing the complete state of all items by checking then unchecking the toggle all

Starting URL: https://demo.playwright.dev/todomvc

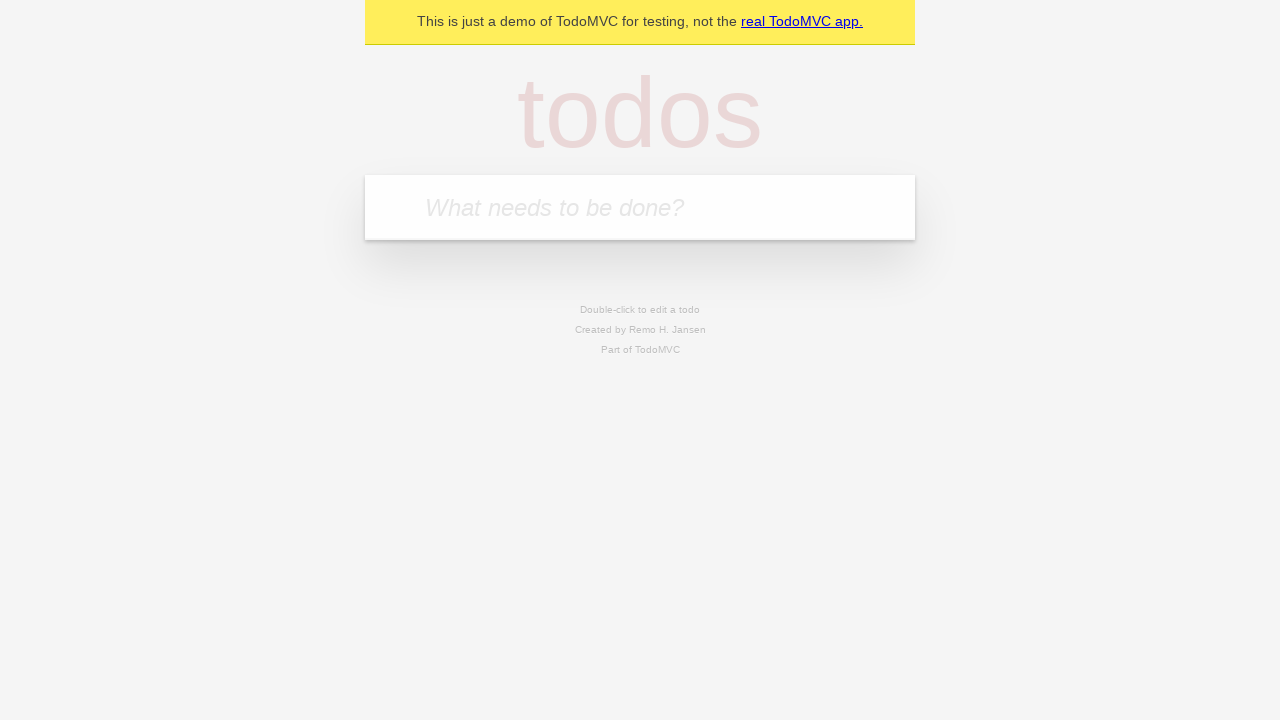

Filled first todo input with 'buy some cheese' on internal:attr=[placeholder="What needs to be done?"i]
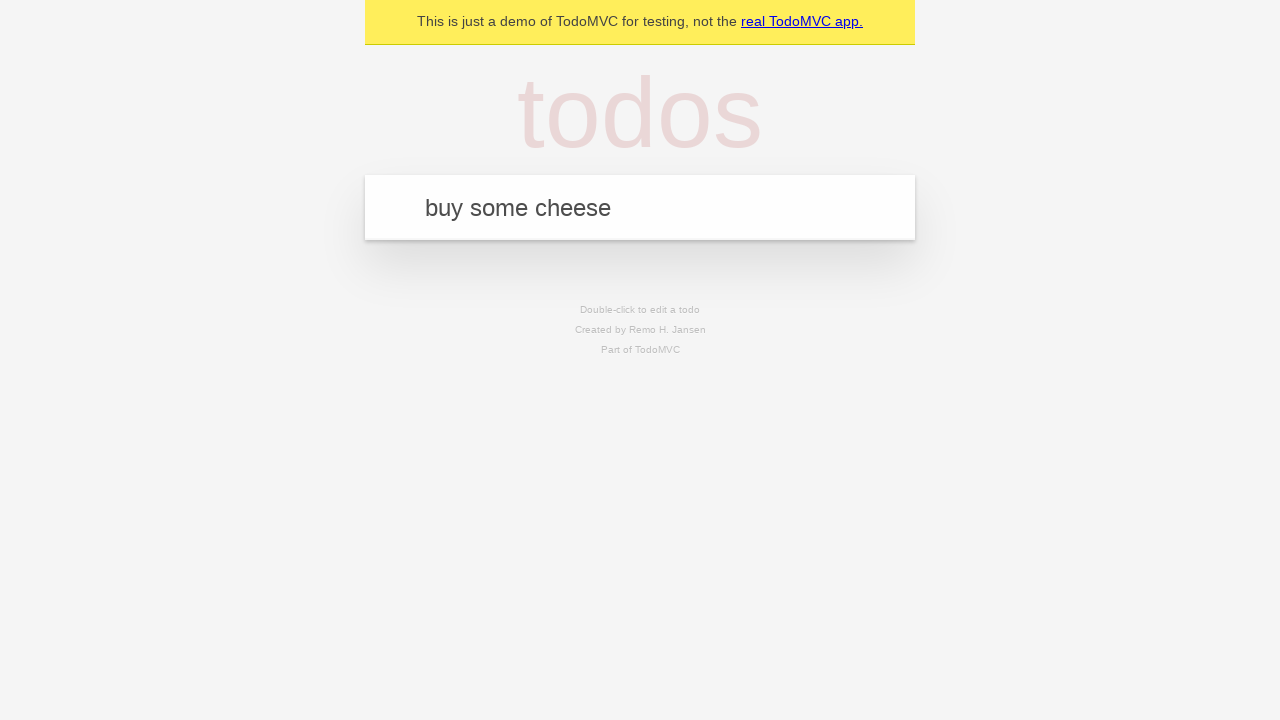

Pressed Enter to create first todo on internal:attr=[placeholder="What needs to be done?"i]
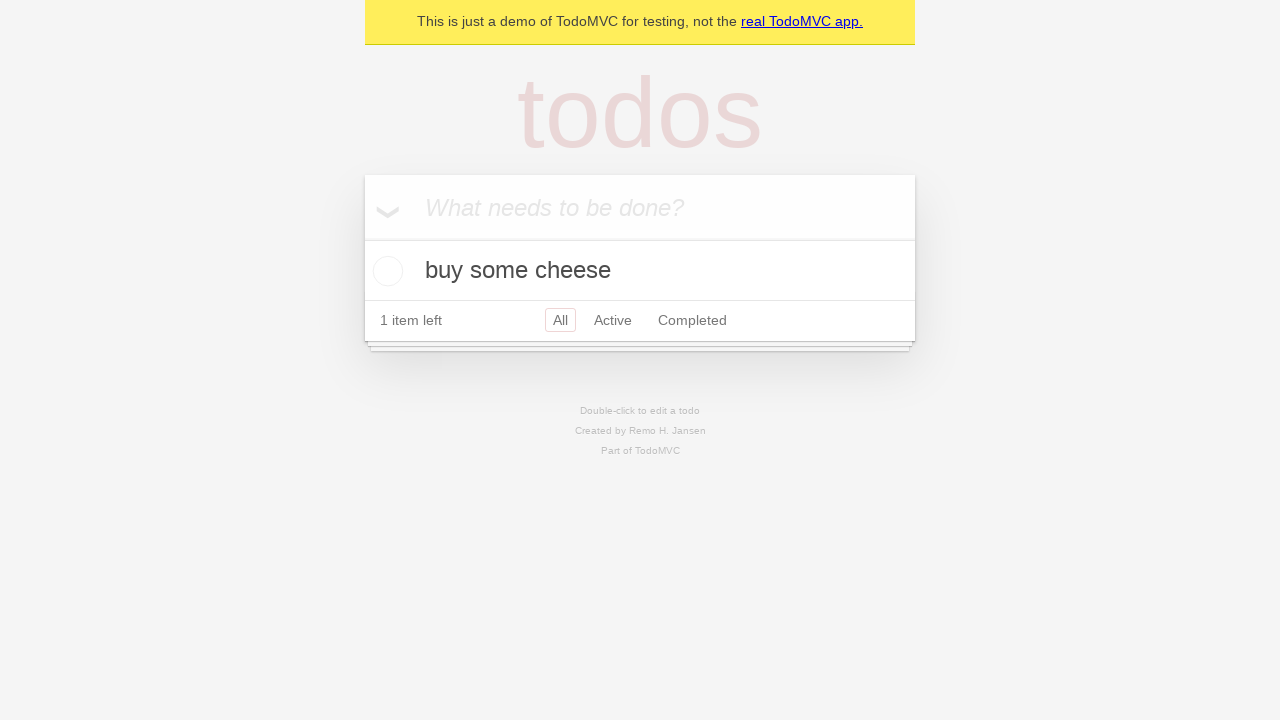

Filled second todo input with 'feed the cat' on internal:attr=[placeholder="What needs to be done?"i]
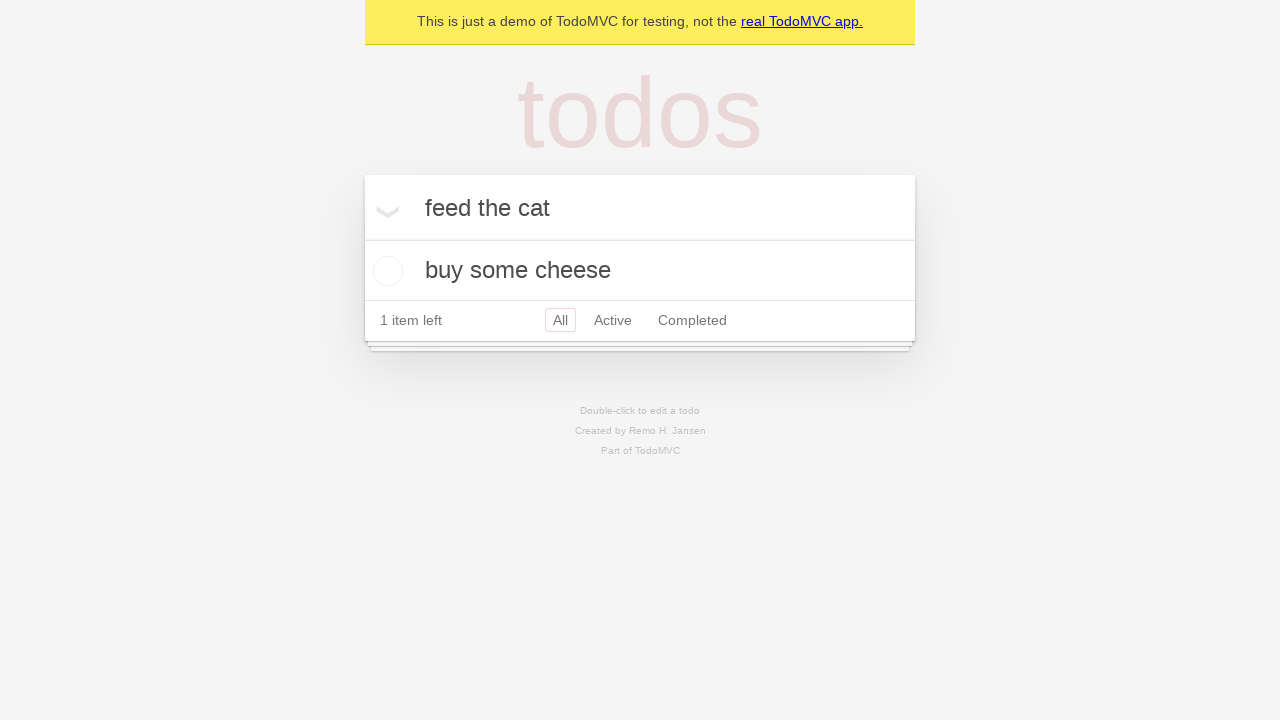

Pressed Enter to create second todo on internal:attr=[placeholder="What needs to be done?"i]
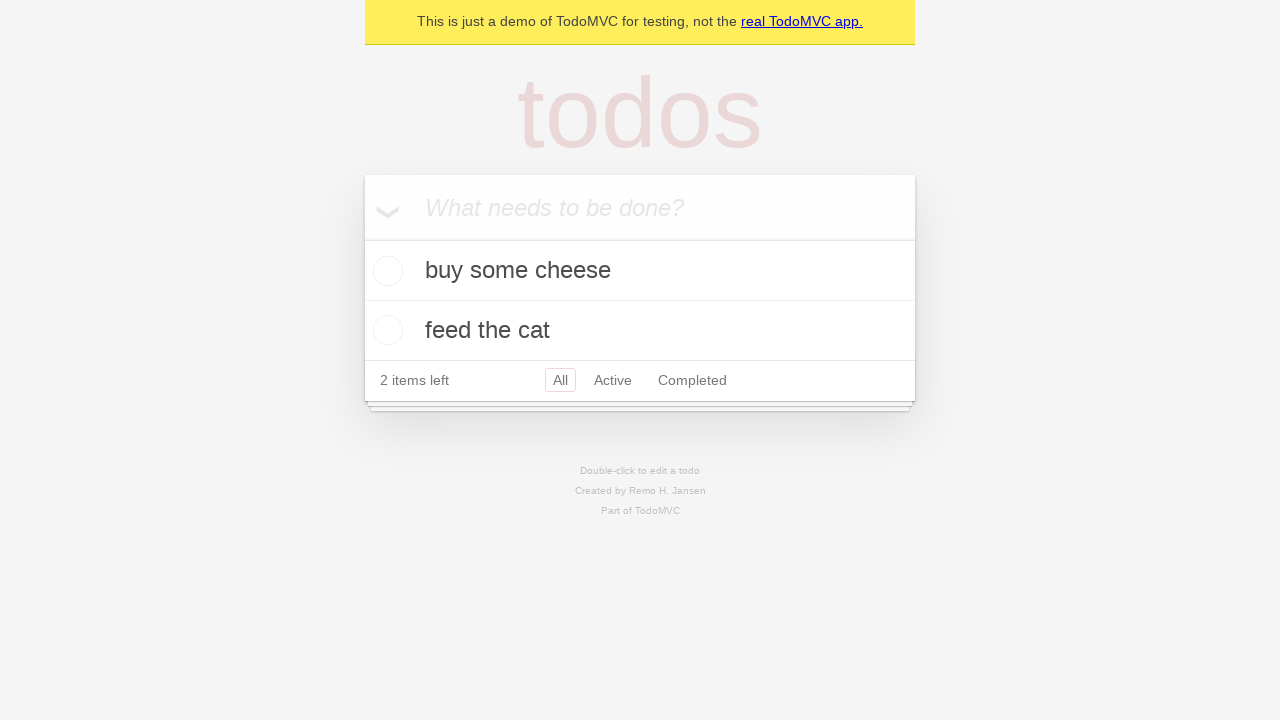

Filled third todo input with 'book a doctors appointment' on internal:attr=[placeholder="What needs to be done?"i]
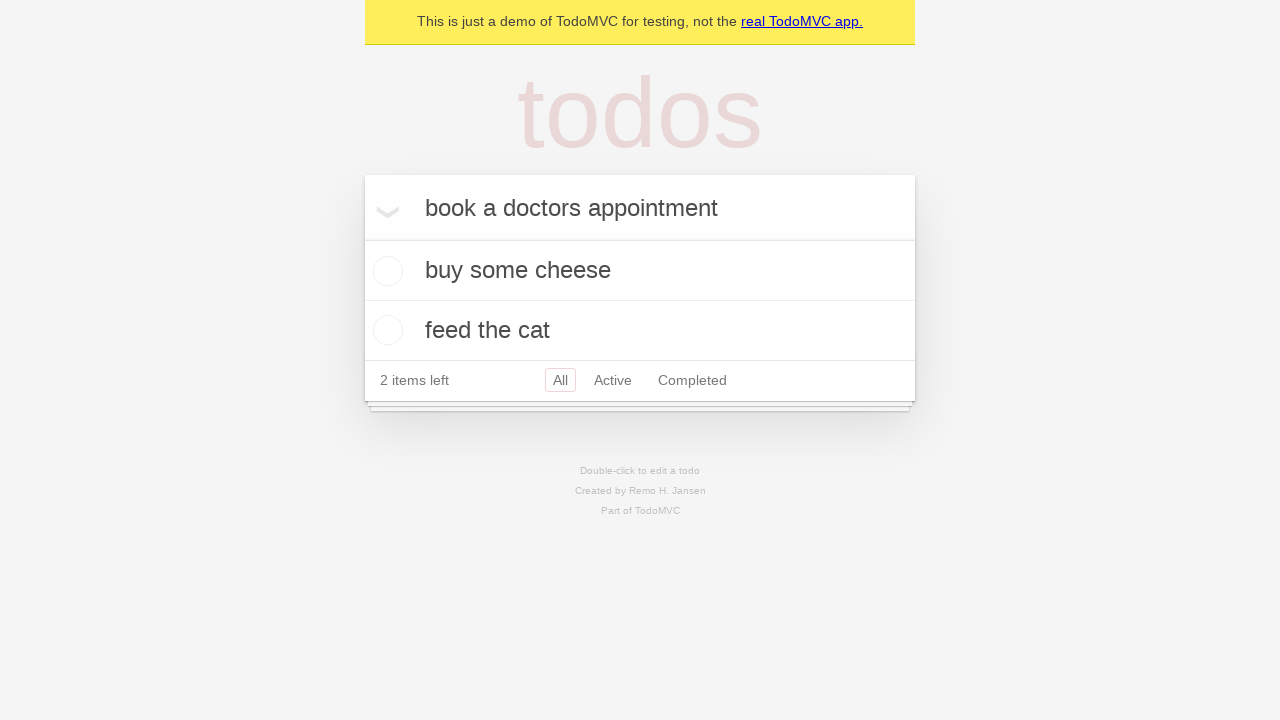

Pressed Enter to create third todo on internal:attr=[placeholder="What needs to be done?"i]
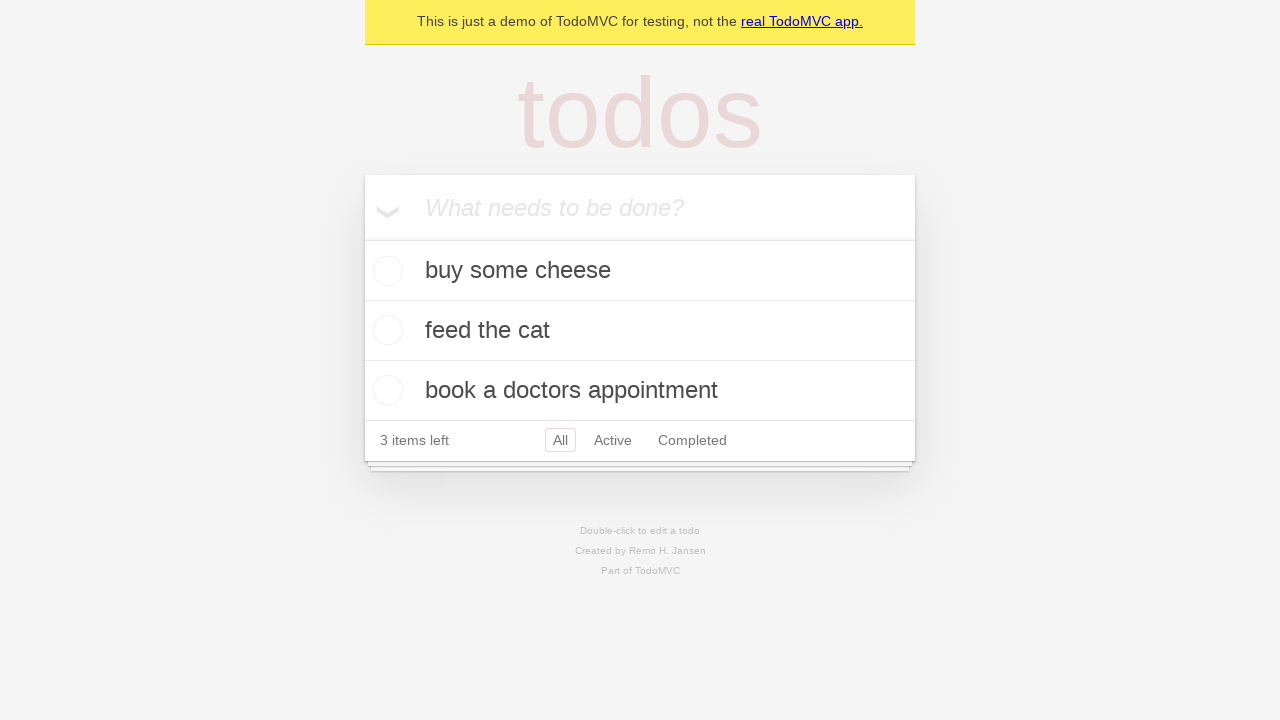

Clicked toggle all to mark all todos as complete at (362, 238) on internal:label="Mark all as complete"i
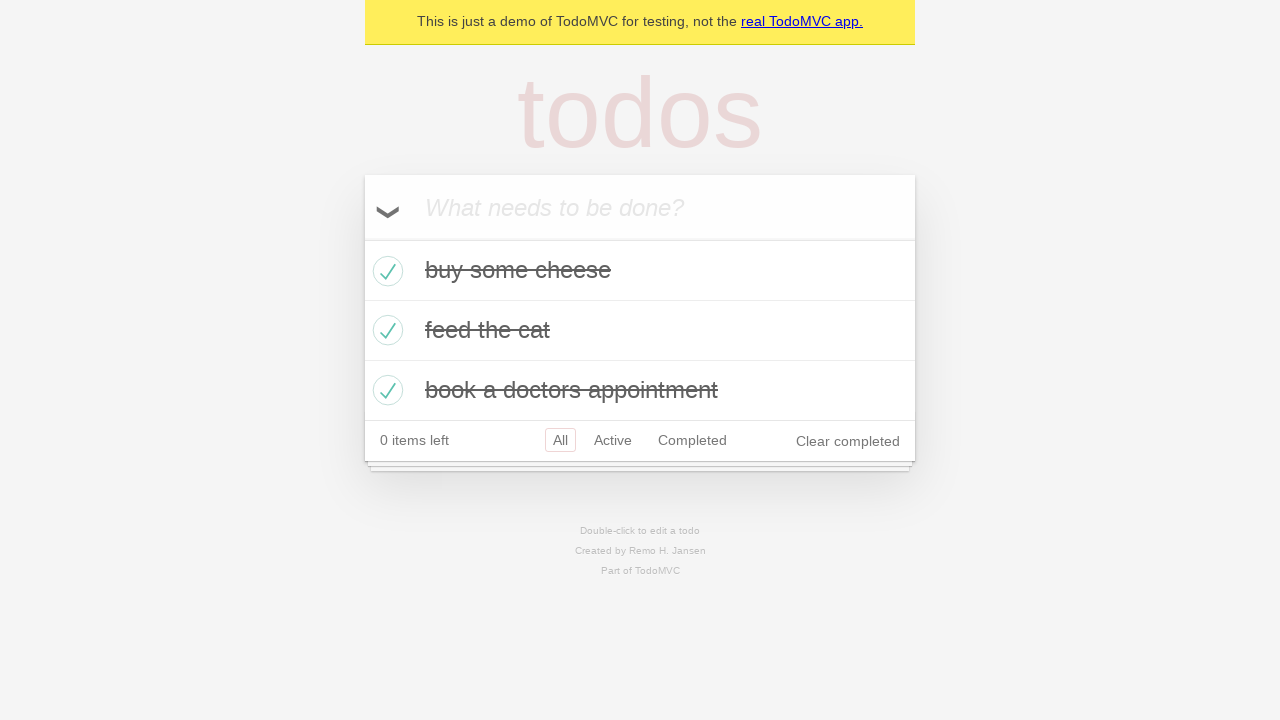

Clicked toggle all to uncheck and clear complete state of all todos at (362, 238) on internal:label="Mark all as complete"i
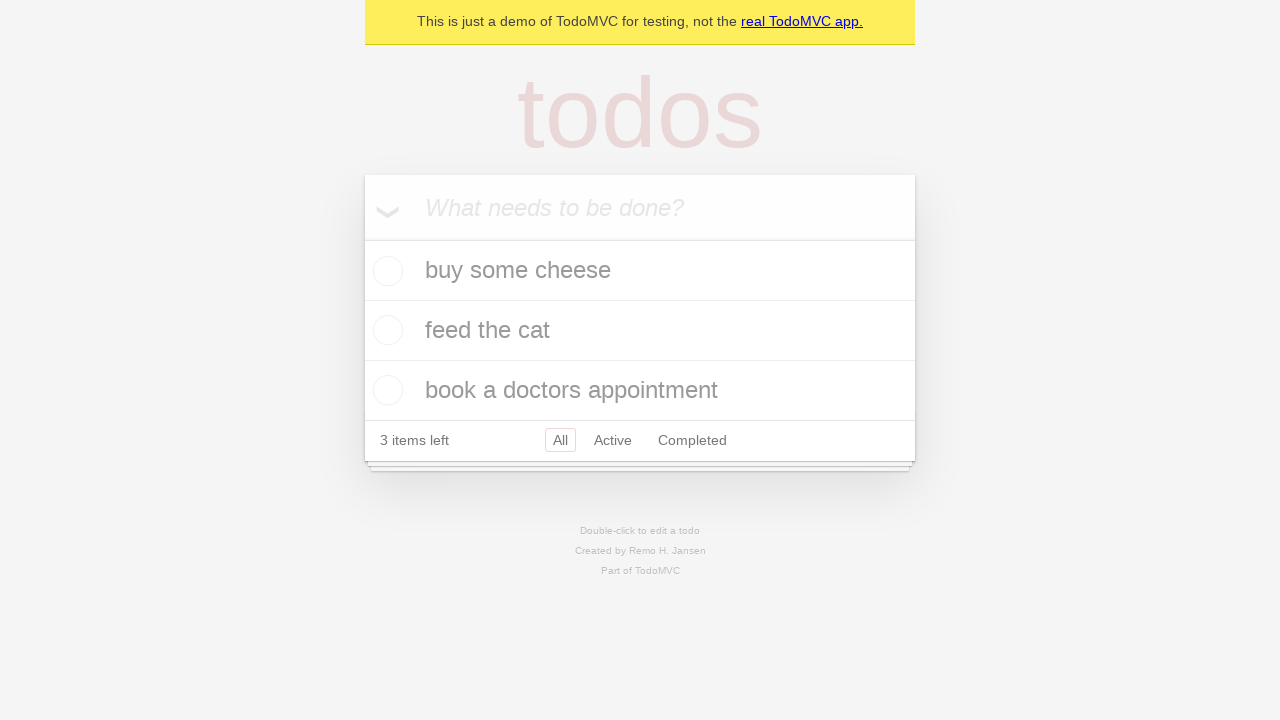

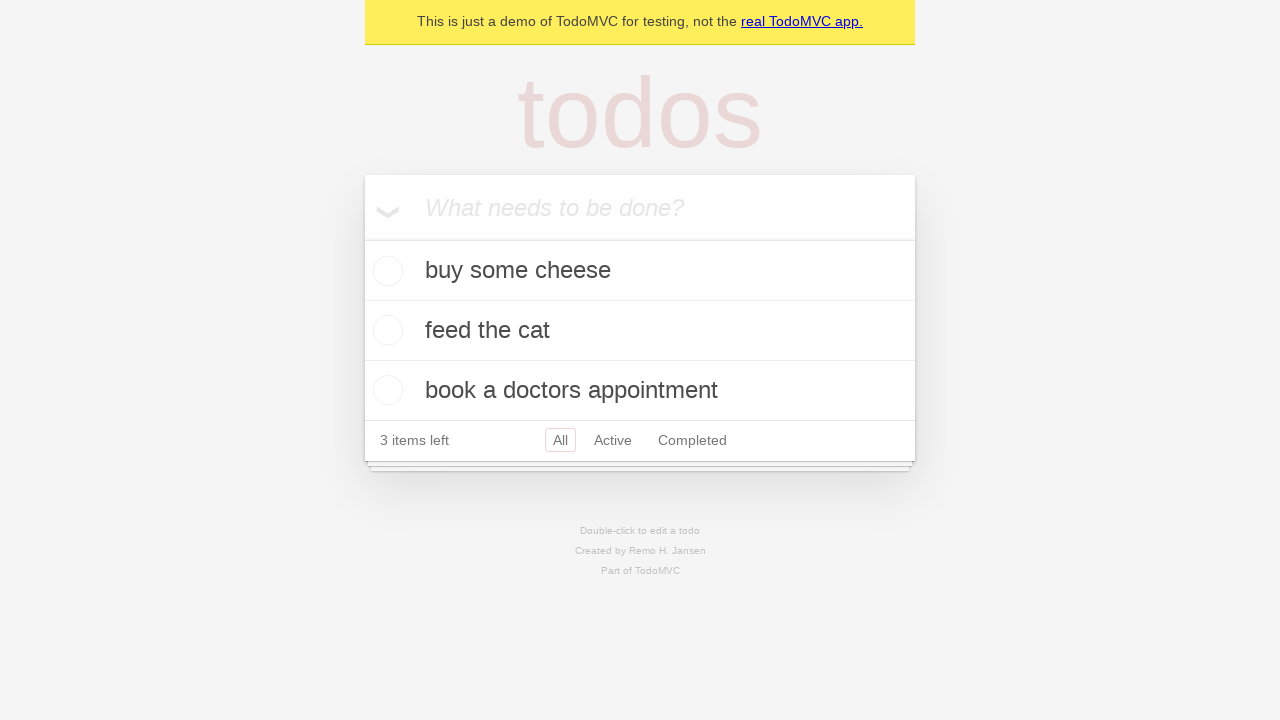